Tests a todo list application by adding a new item, checking multiple checkboxes, and verifying the state of selected items

Starting URL: https://lambdatest.github.io/sample-todo-app/

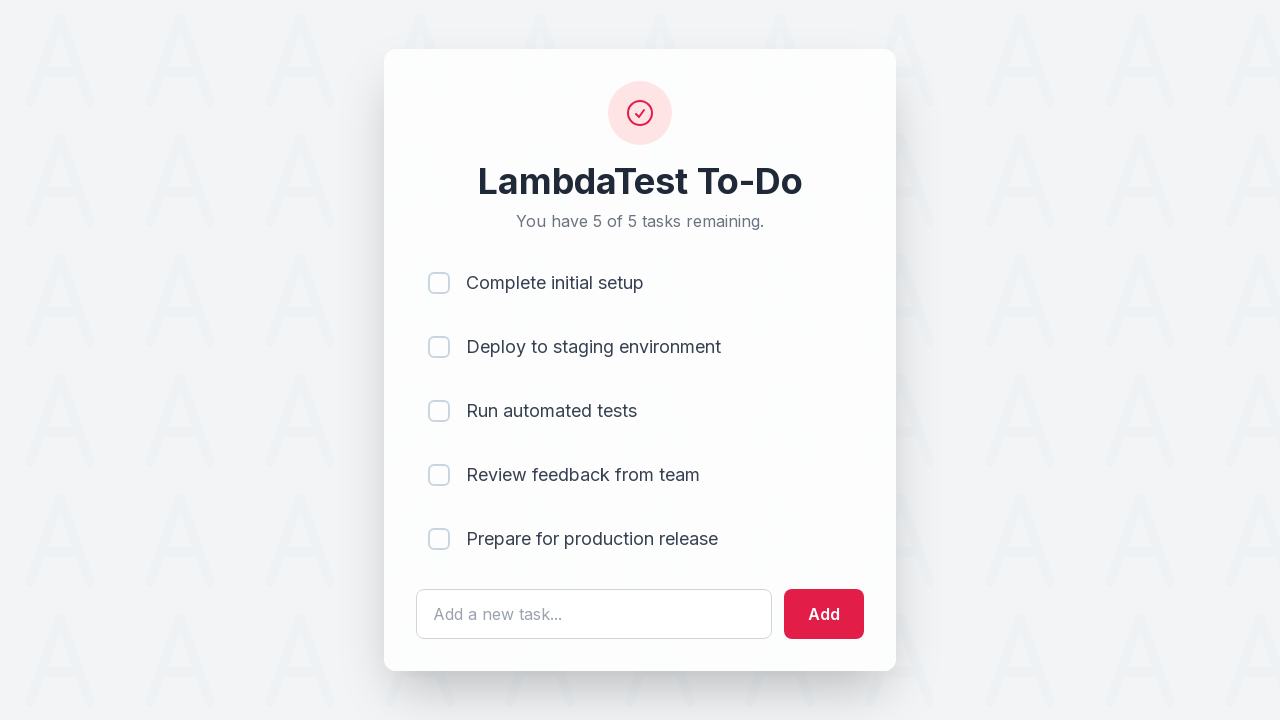

Filled todo input field with 'Sixth Item' on #sampletodotext
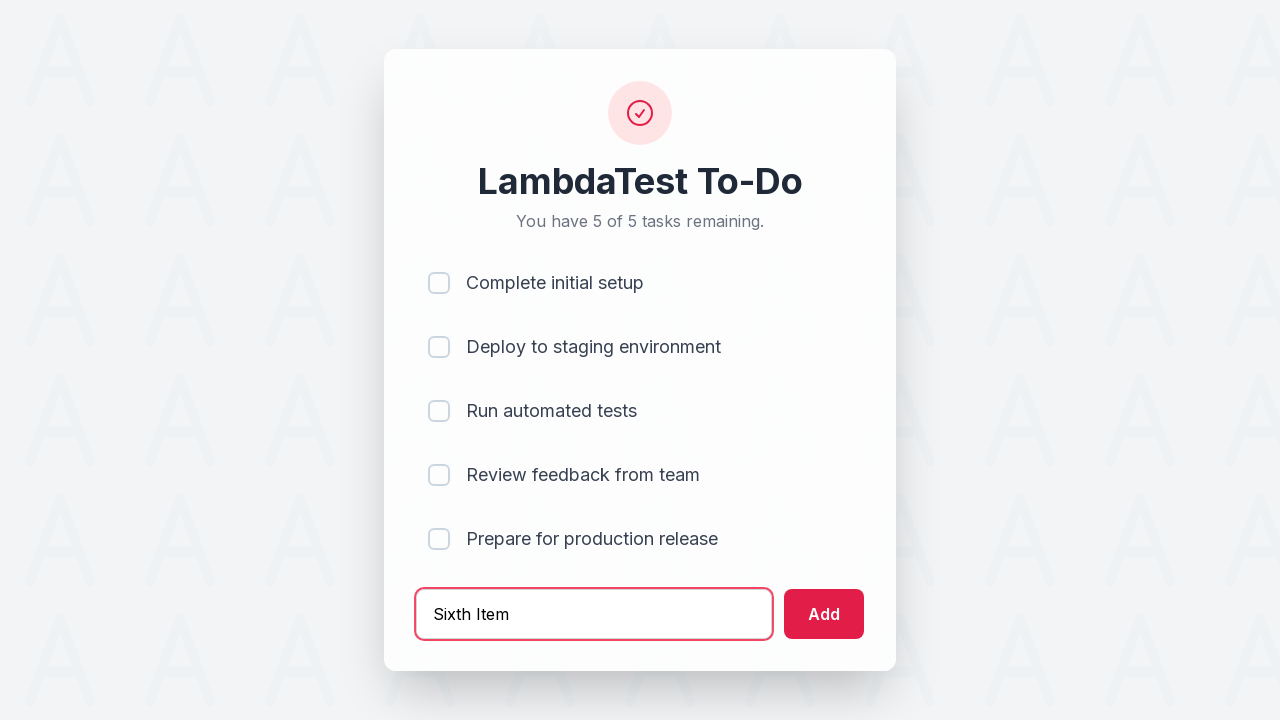

Clicked add button to create new todo item at (824, 614) on #addbutton
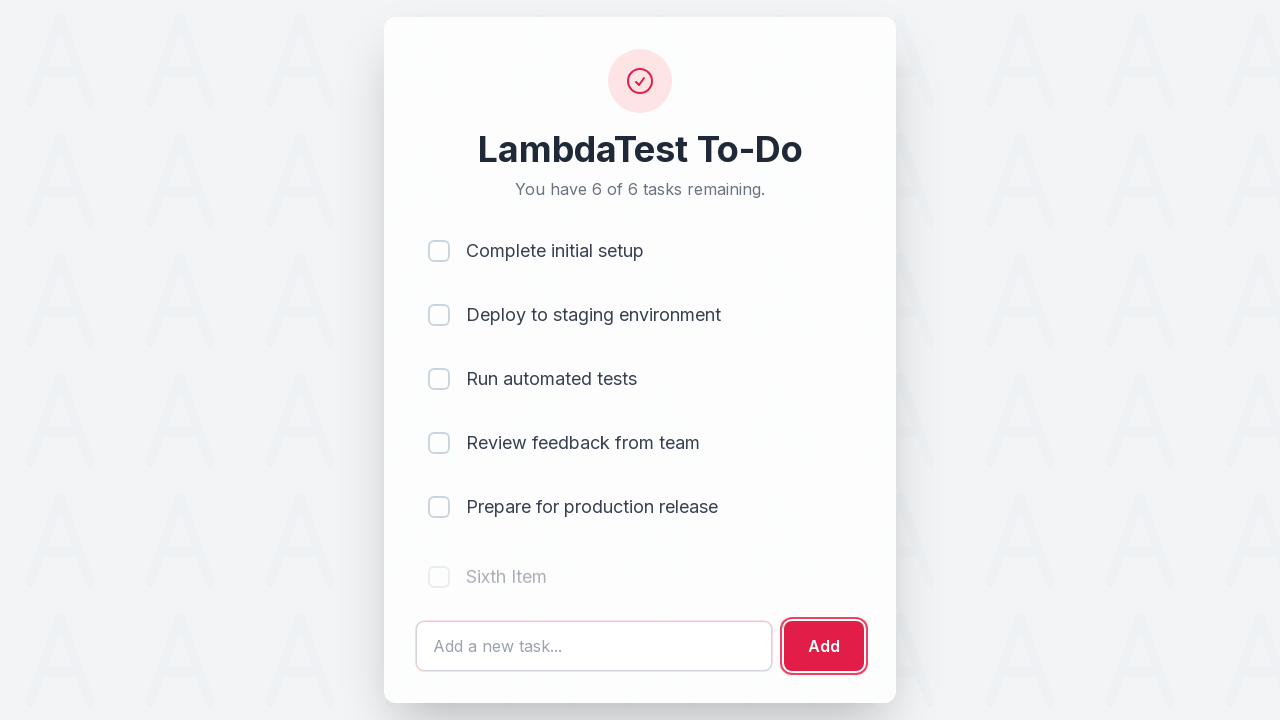

Verified 'Sixth Item' is displayed in the todo list
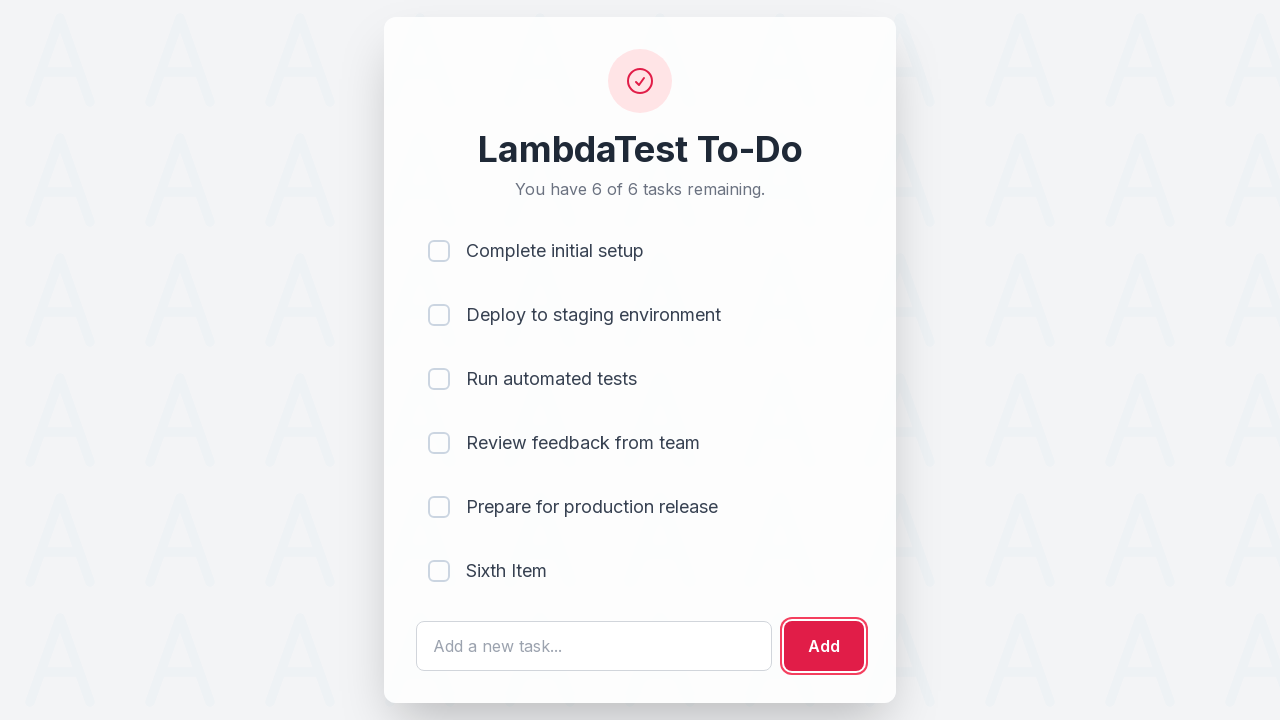

Checked the third item in the todo list at (439, 379) on xpath=//ul/li[3]/input
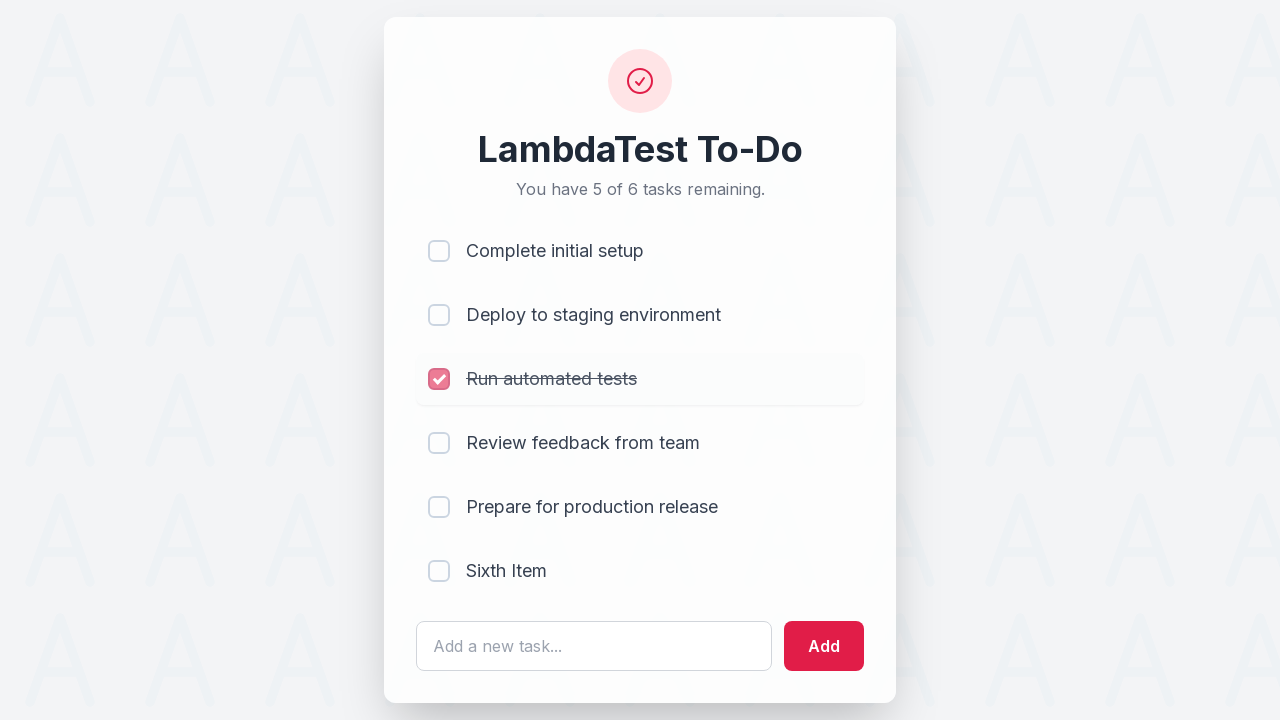

Checked the last item in the todo list at (439, 571) on xpath=//ul/li[last()]/input
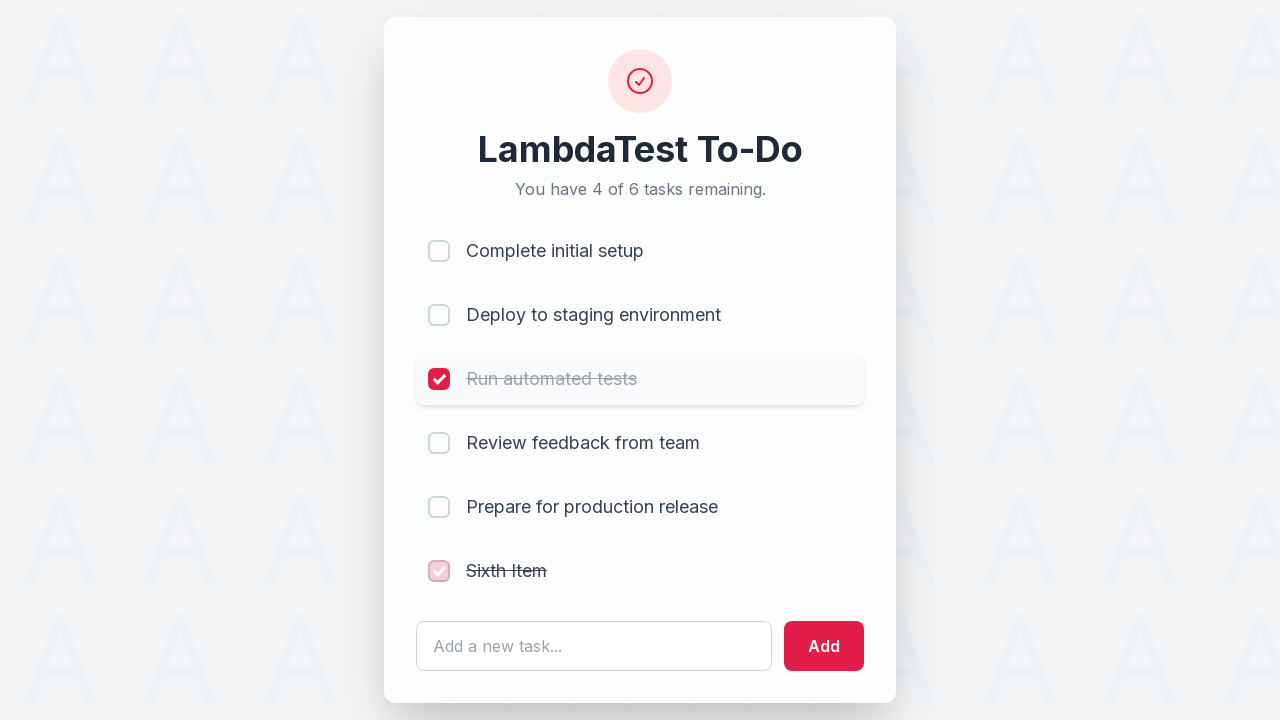

Located the third checkbox element
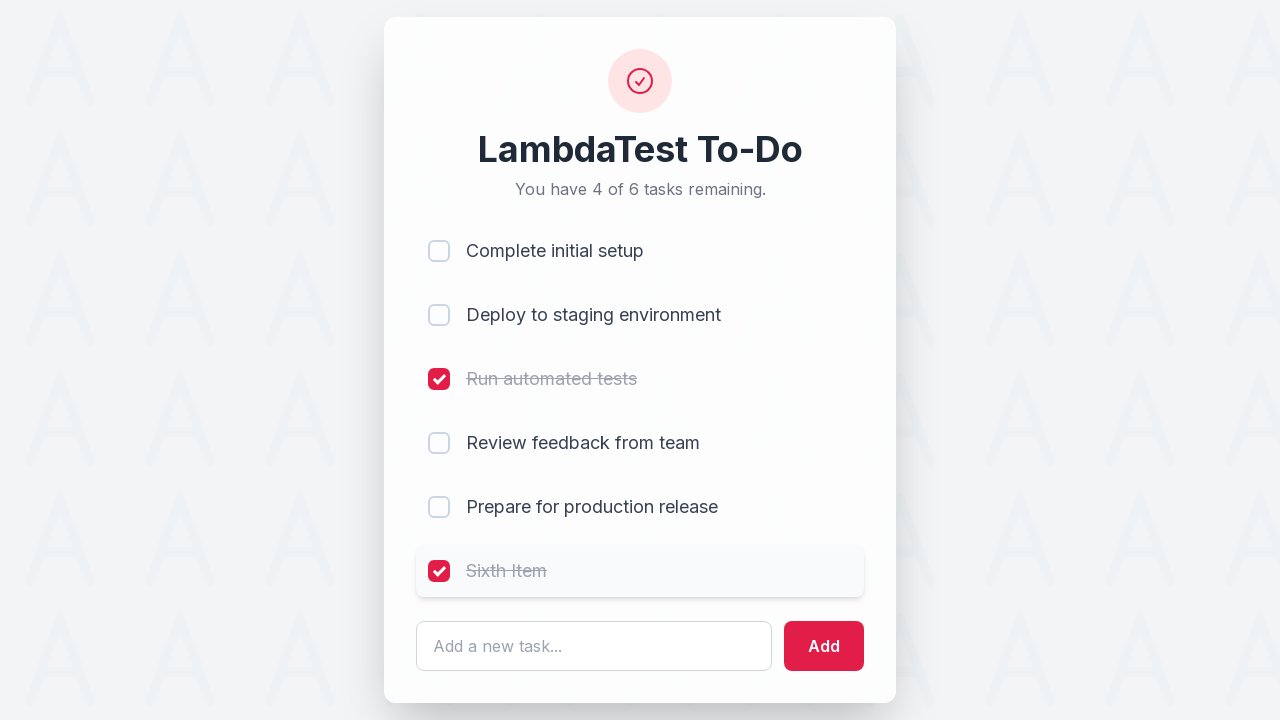

Located the last checkbox element
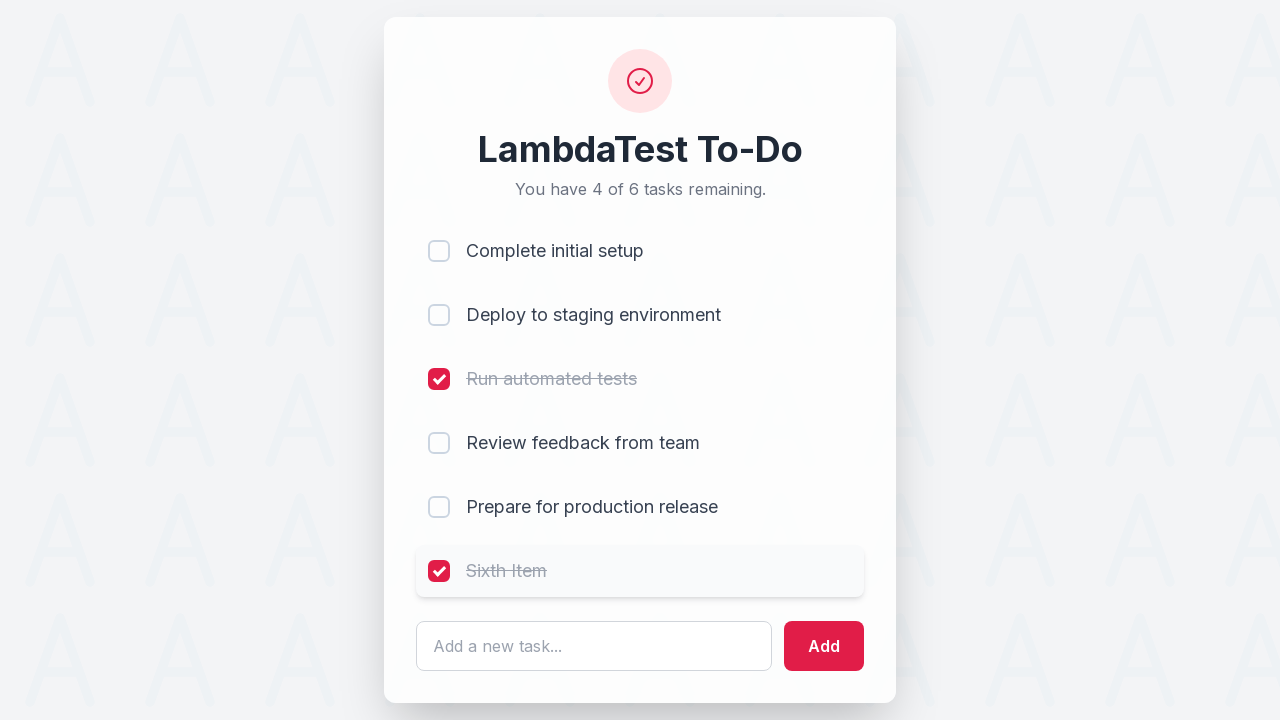

Located all checkbox elements in the todo list
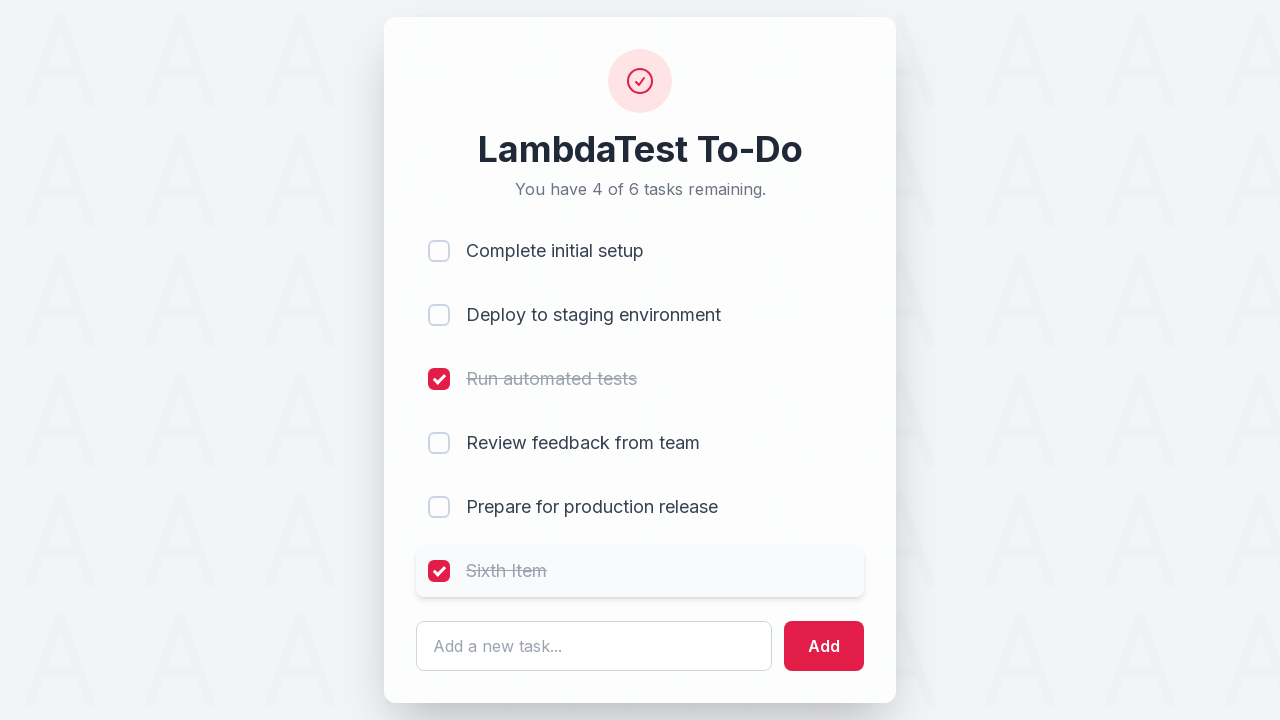

Checked checkbox status for item 1
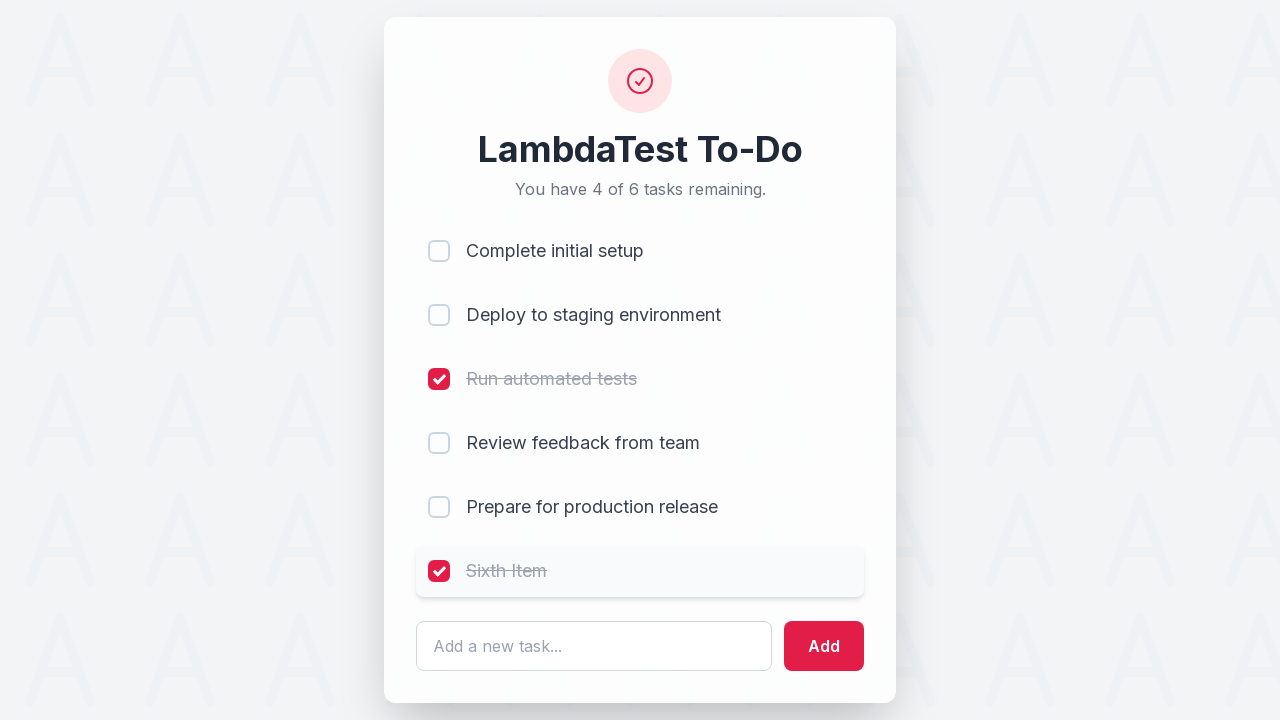

Checked checkbox status for item 2
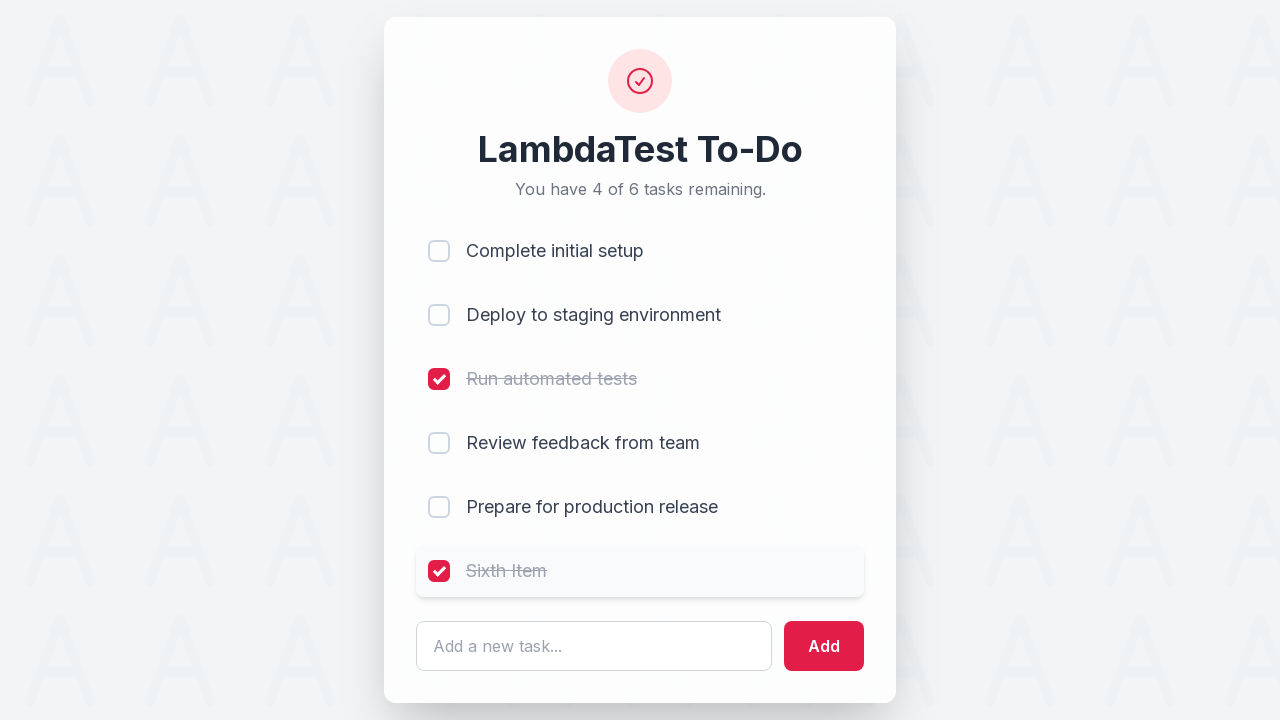

Checked checkbox status for item 3
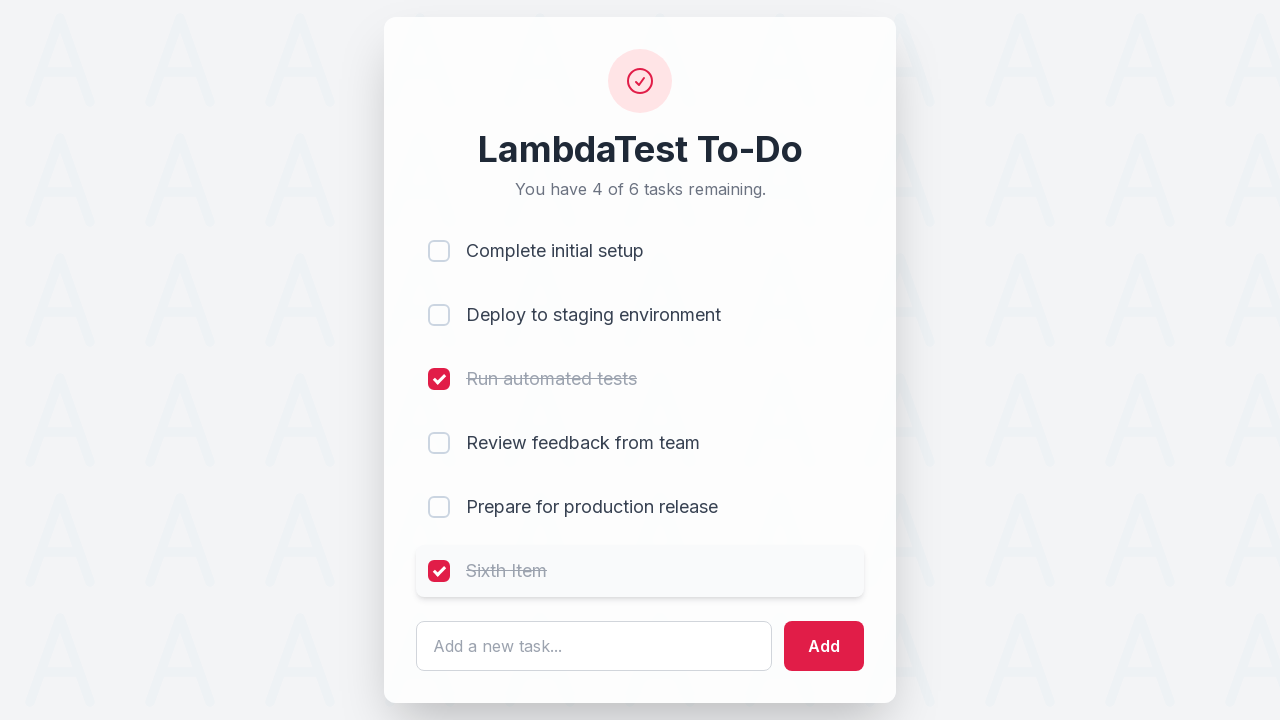

Checked checkbox status for item 4
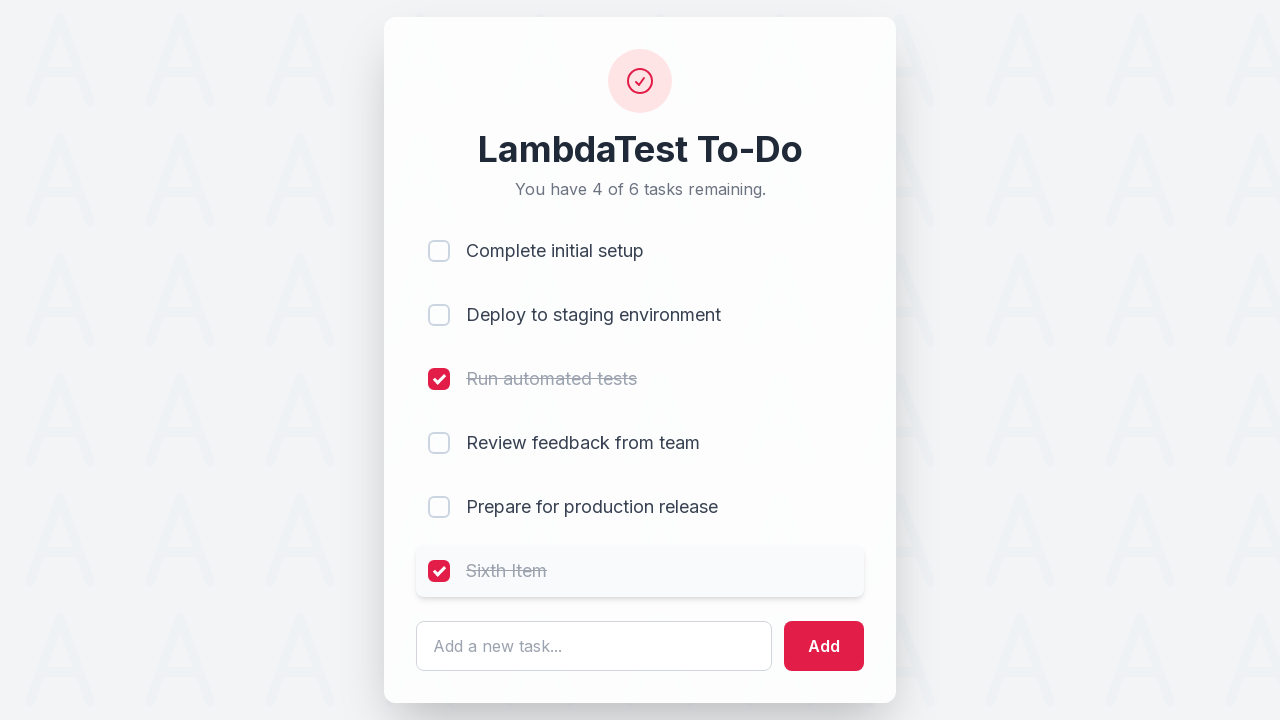

Checked checkbox status for item 5
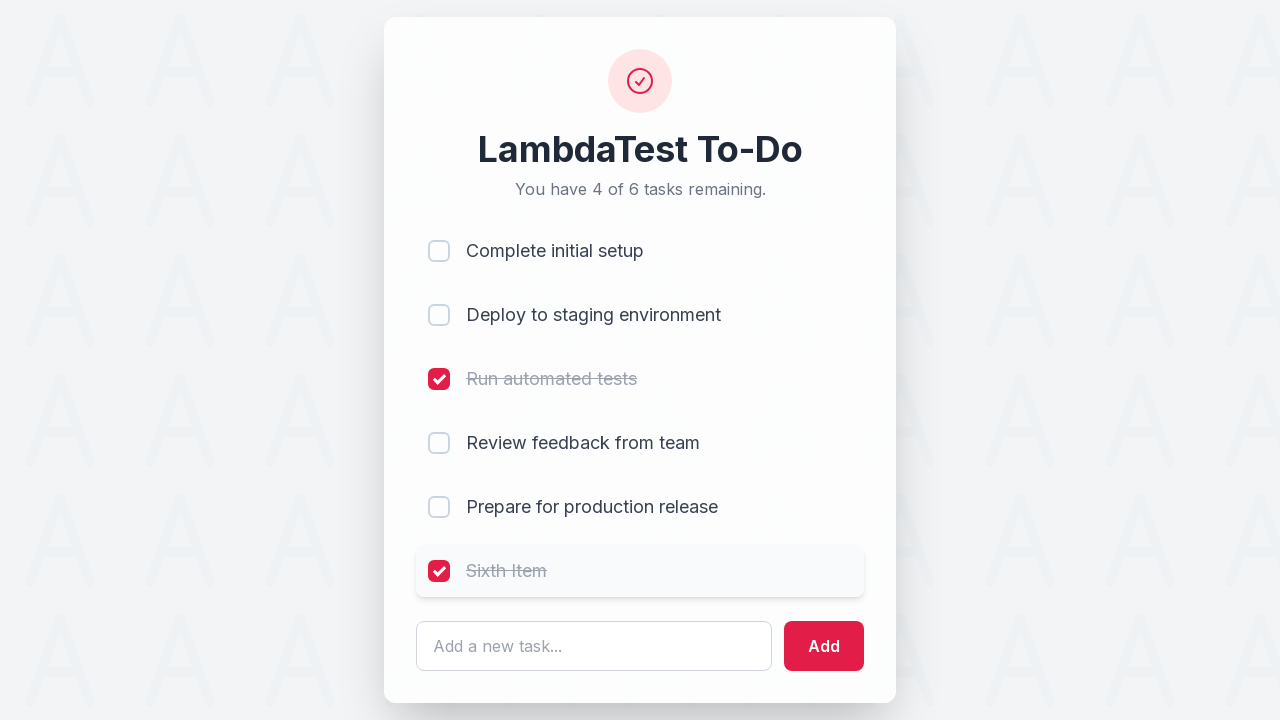

Checked checkbox status for item 6
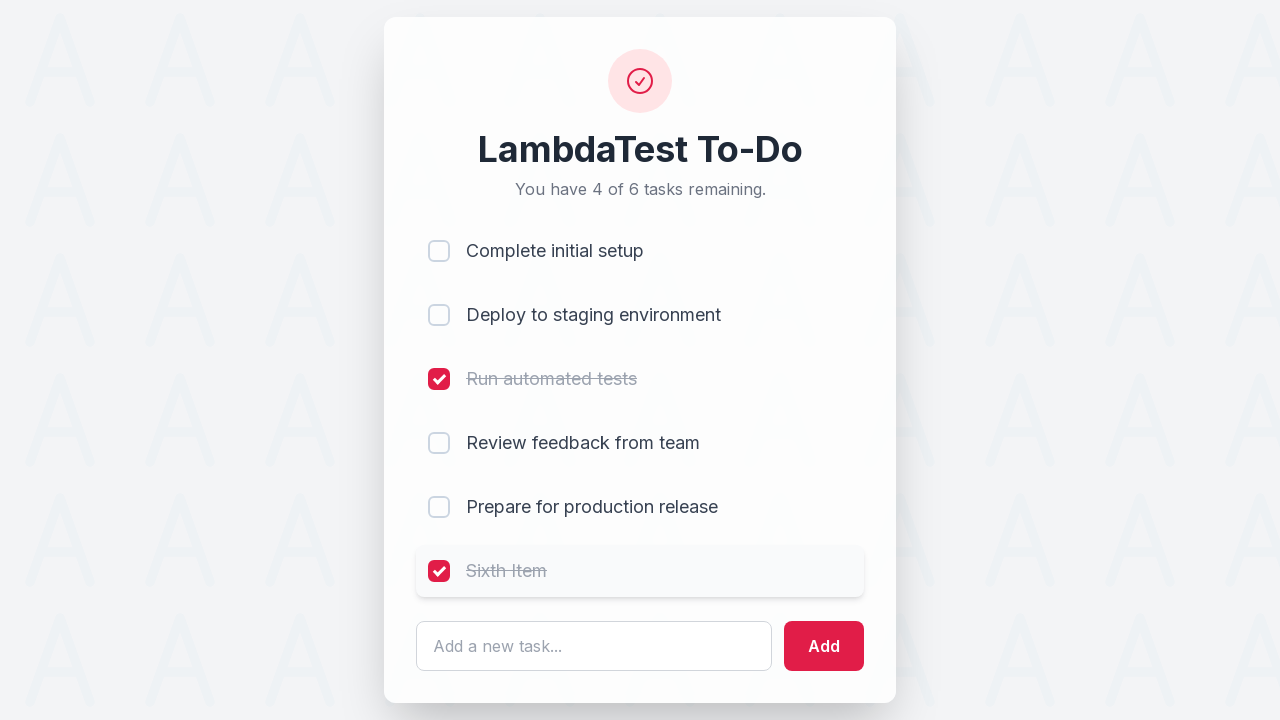

Located the add button element
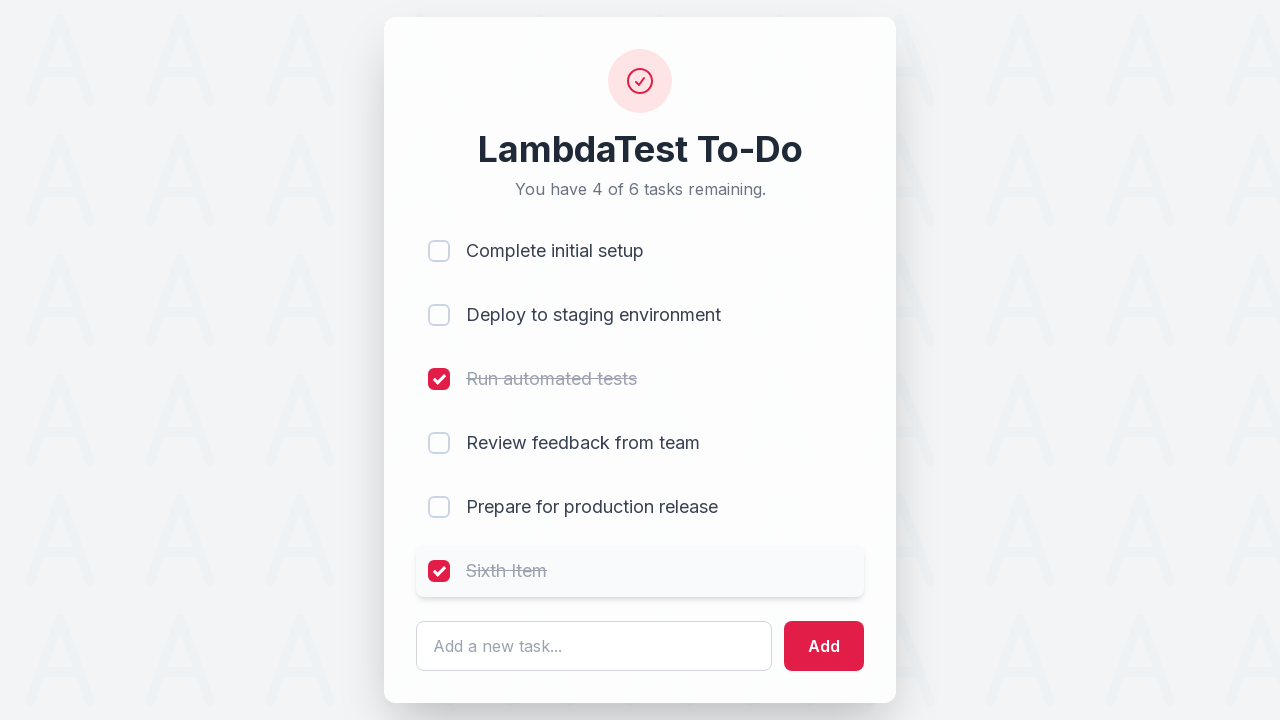

Retrieved add button background color: rgb(225, 29, 72)
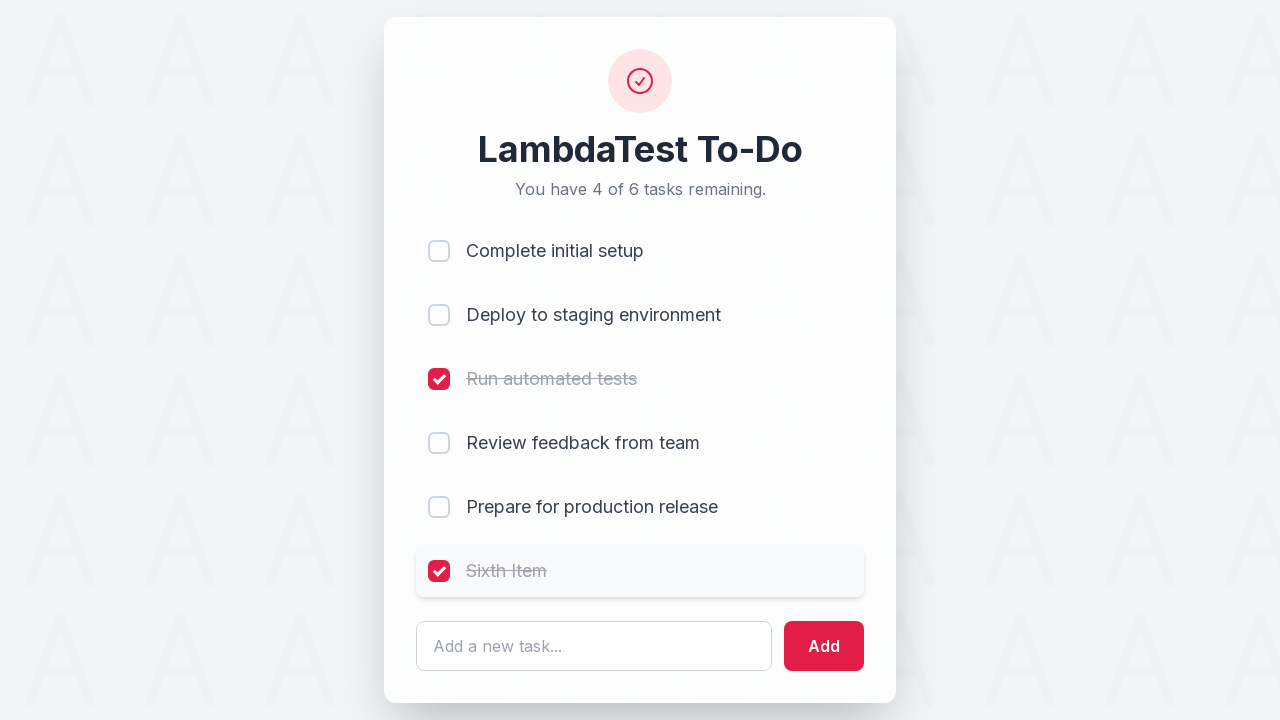

Retrieved add button value: Add
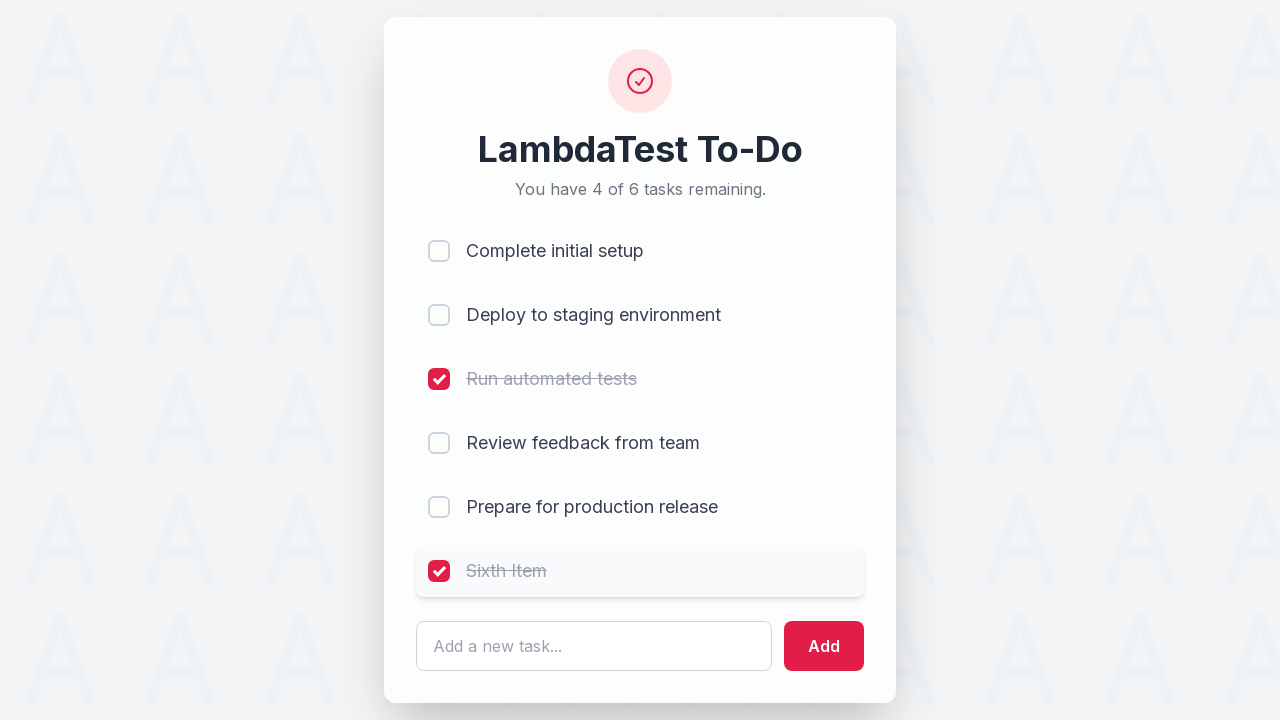

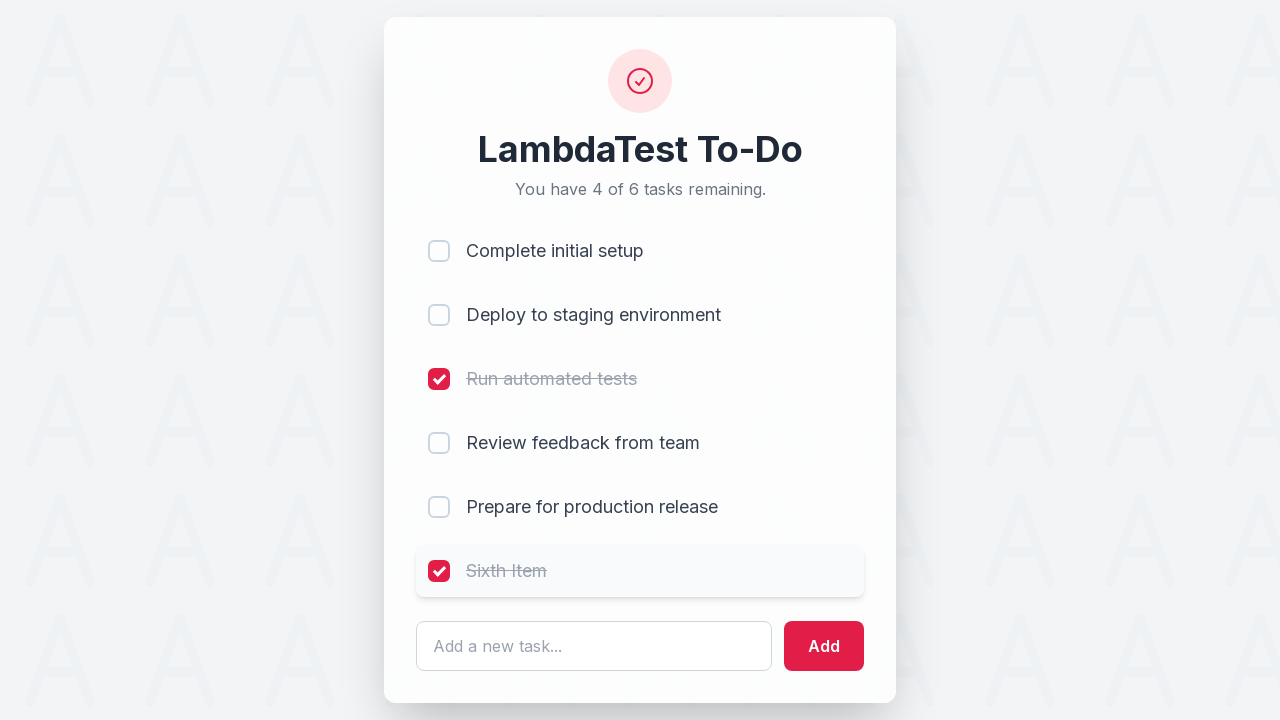